Tests marking a todo as completed by clicking the toggle checkbox and verifying the completed state

Starting URL: https://demo.playwright.dev/todomvc/

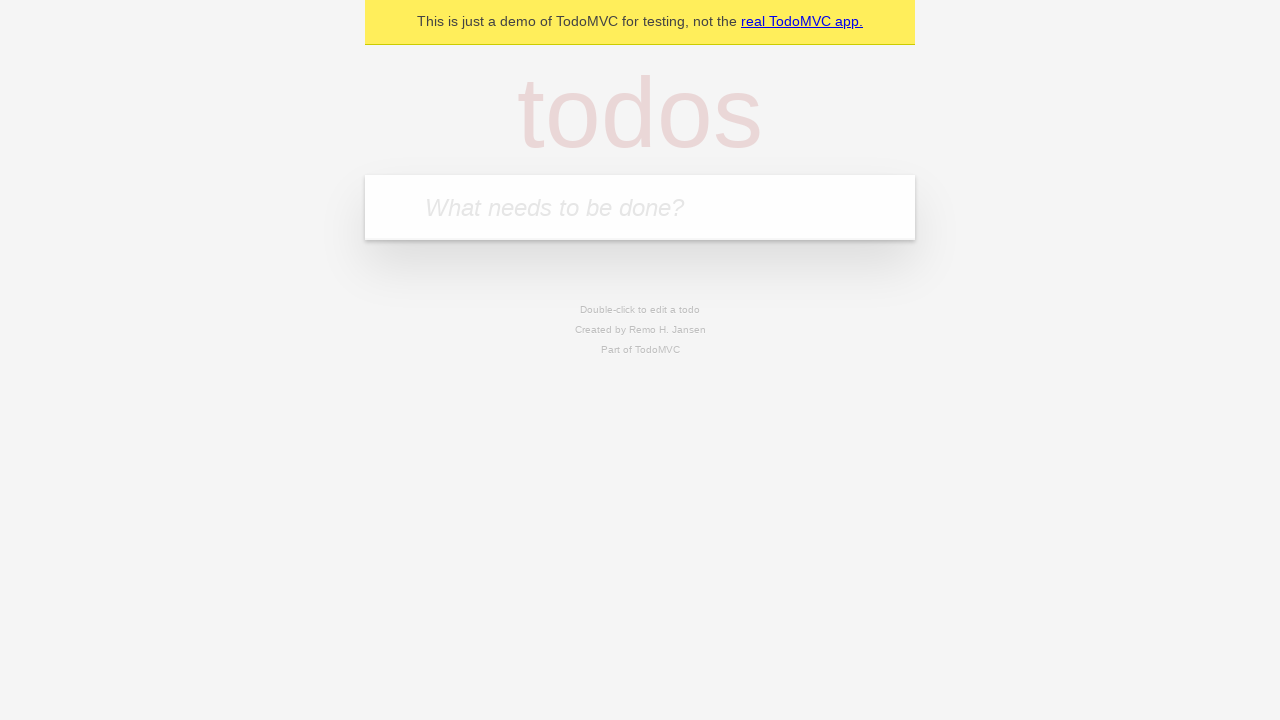

Filled new todo input field with 'Review CodeCeptJS' on .new-todo
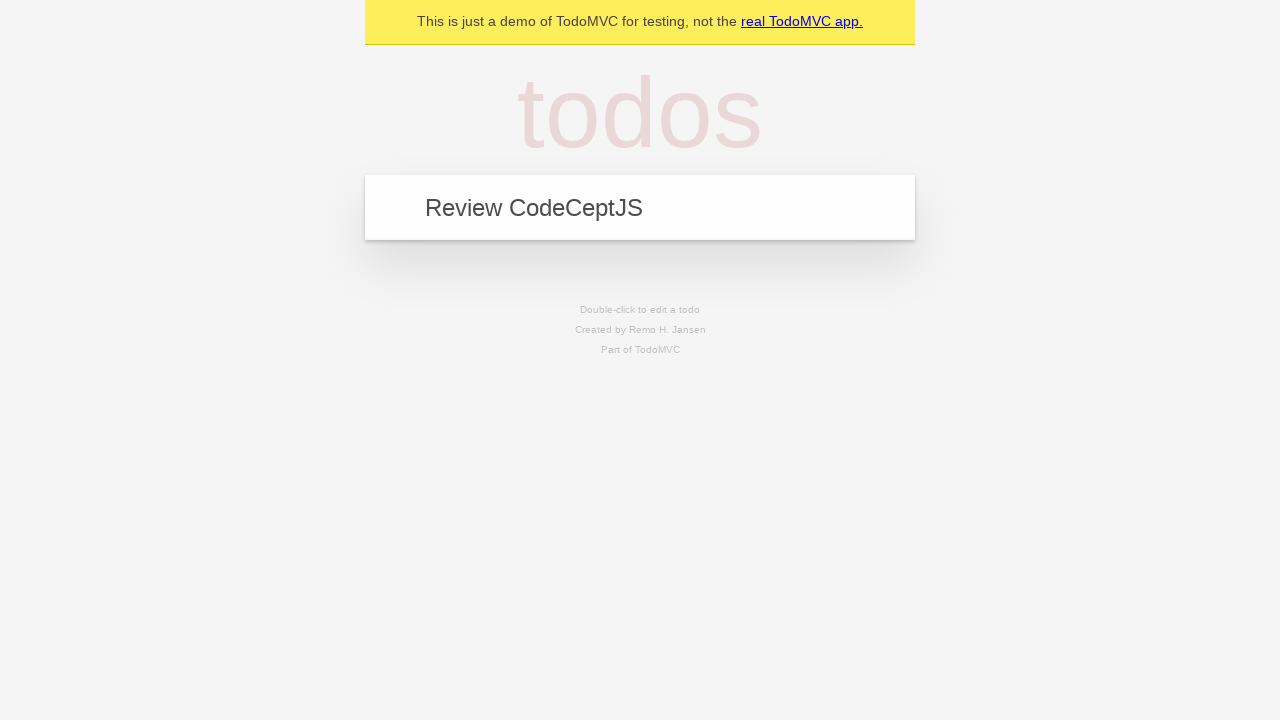

Pressed Enter to add the todo item on .new-todo
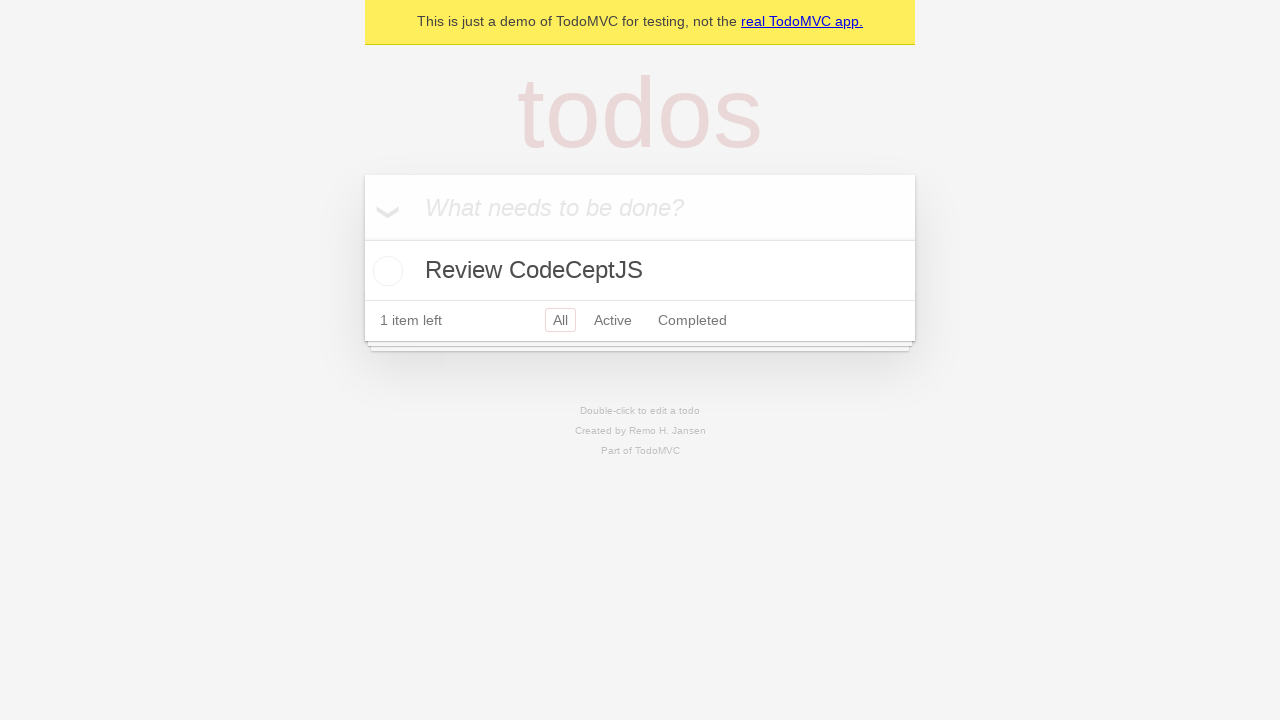

Waited for todo item to appear in the list
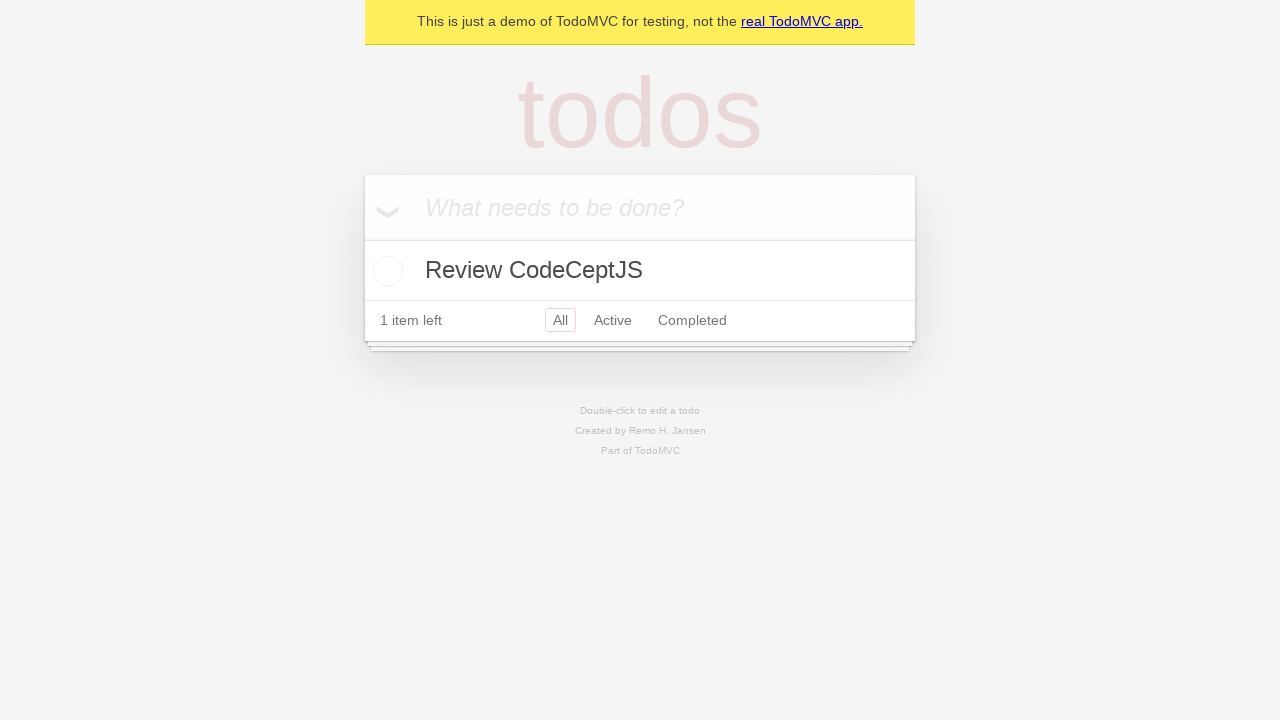

Clicked the toggle checkbox to mark todo as completed at (385, 271) on .todo-list li .toggle
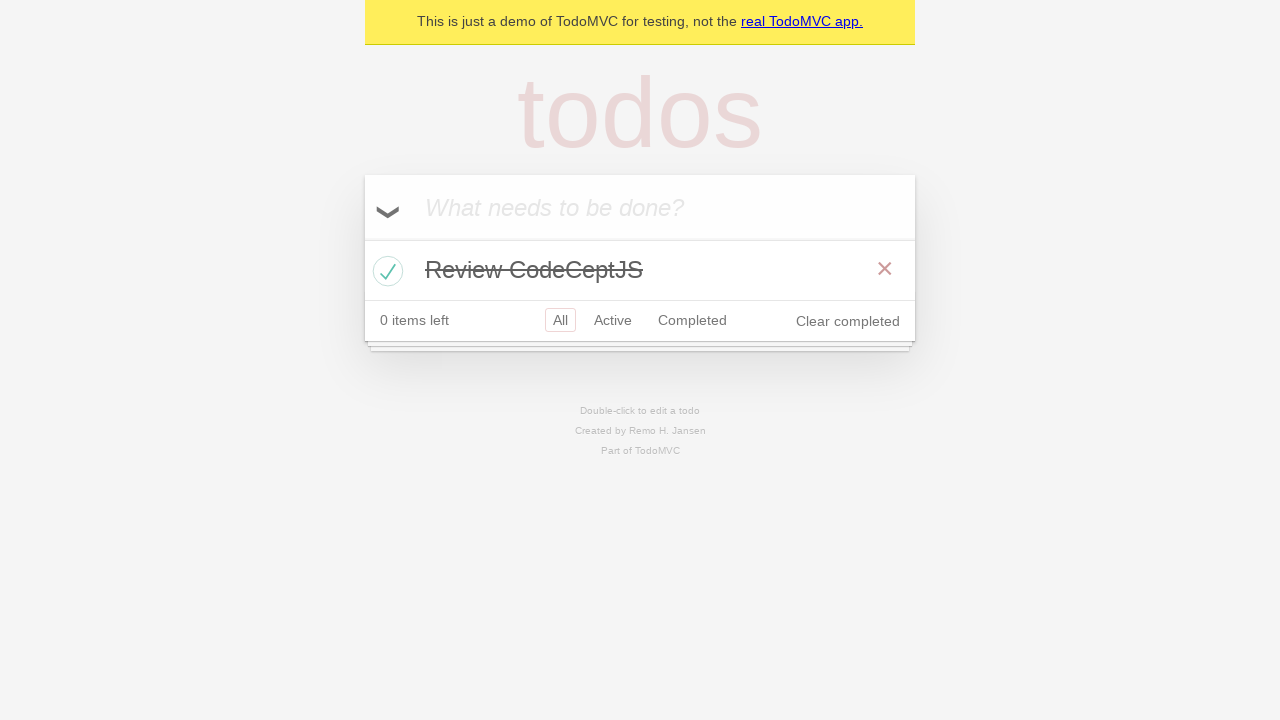

Verified todo is marked as completed with 'completed' class
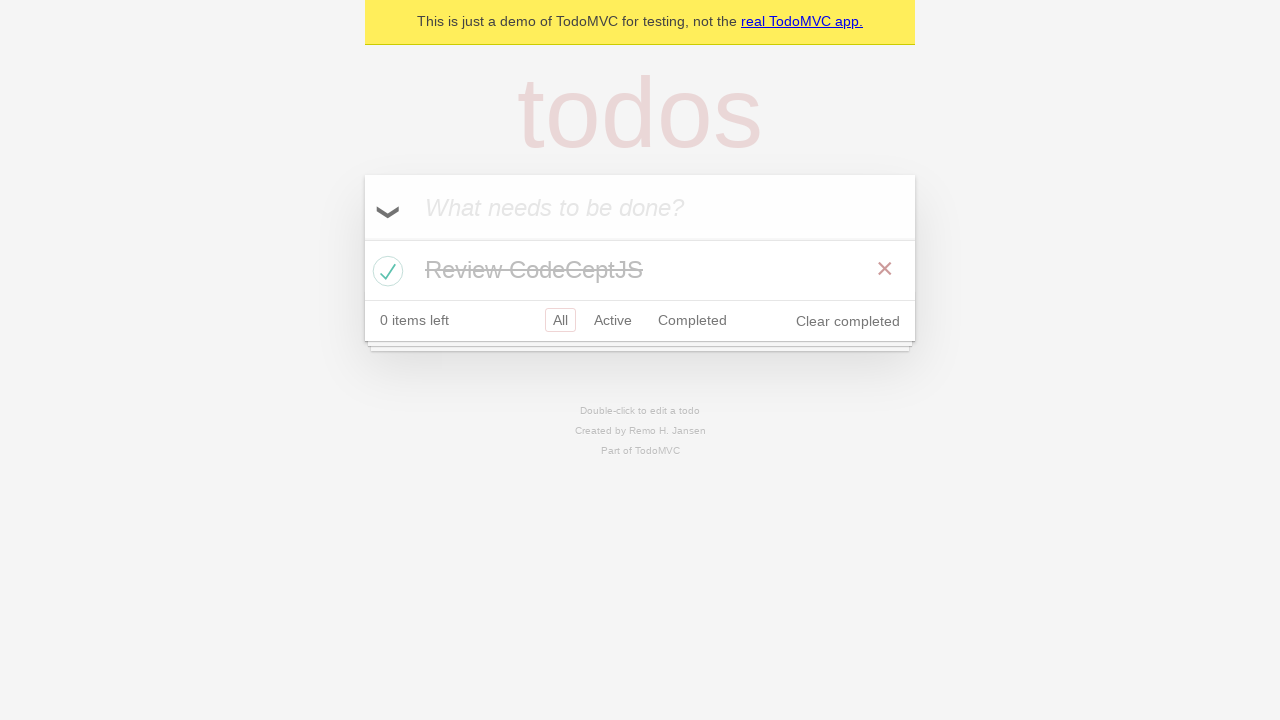

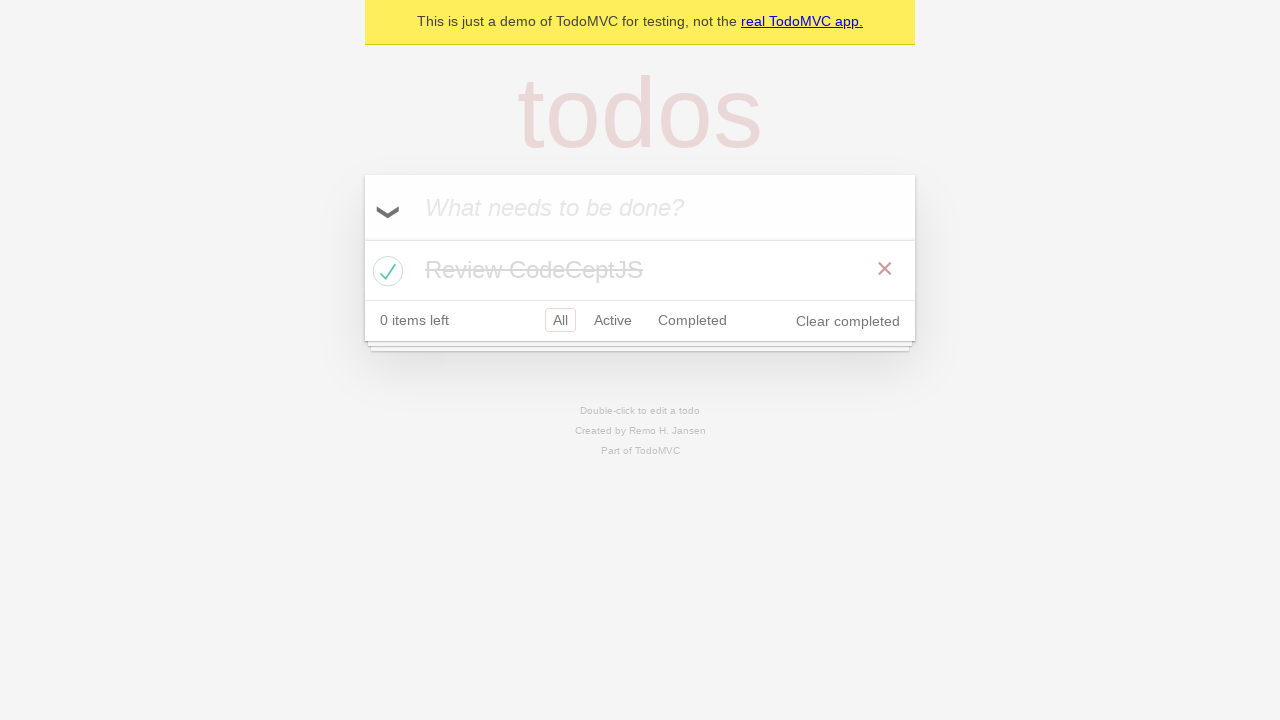